Tests the currency dropdown functionality by clicking on source and target currency fields to verify dropdowns appear

Starting URL: https://www.oanda.com/currency-converter/en/?from=EUR&to=USD&amount=1

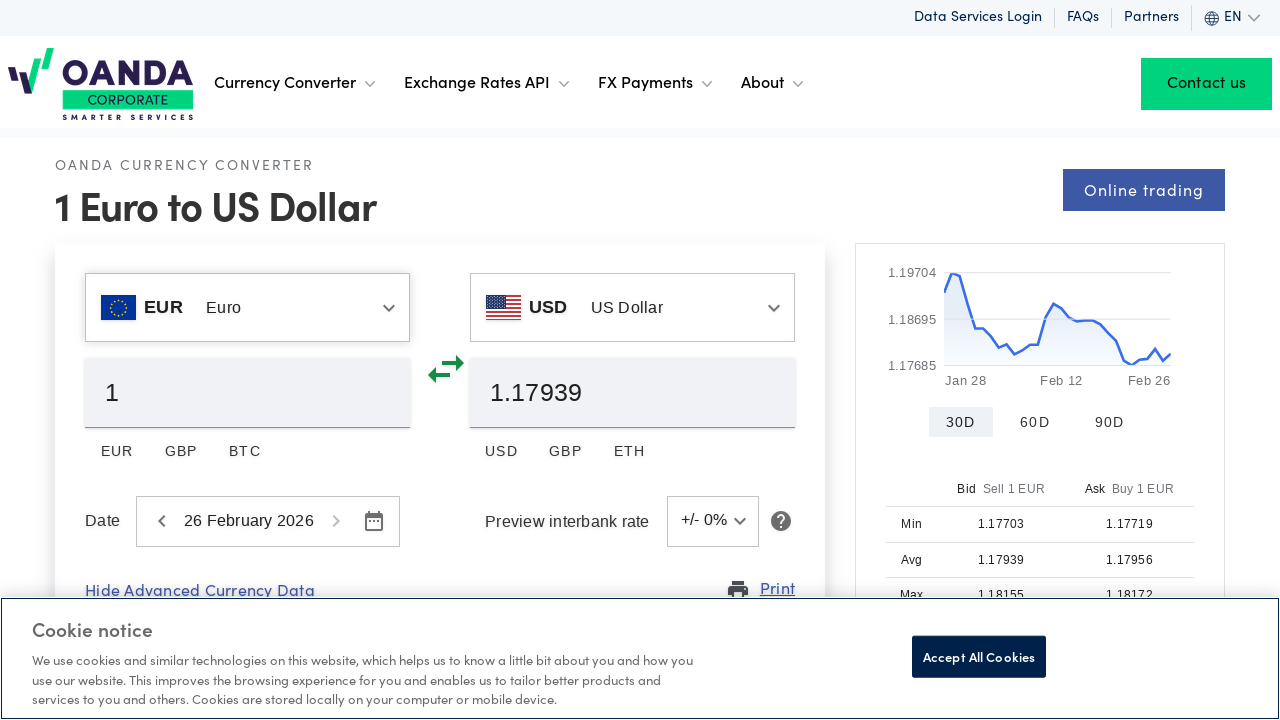

Clicked on source currency dropdown field at (248, 308) on (//div[contains(@class,'MuiAutocomplete-root')])[1]
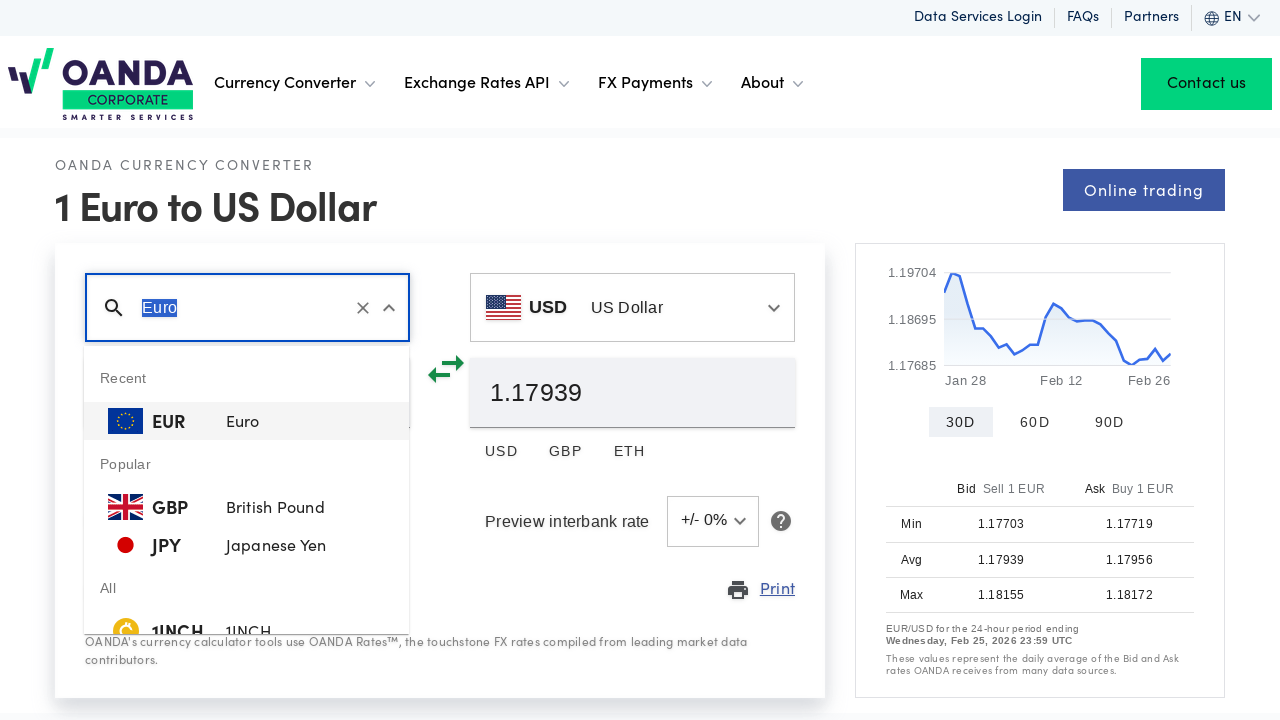

Source currency dropdown appeared
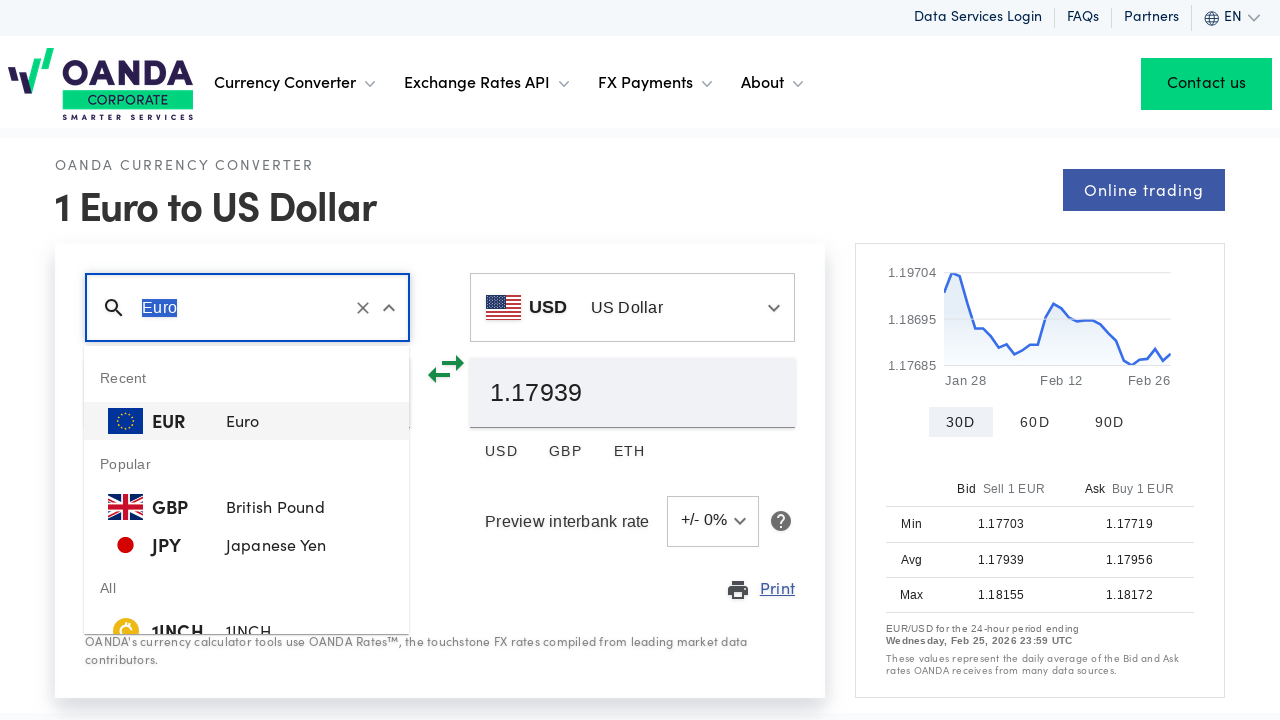

Clicked on target currency dropdown field at (632, 308) on (//div[contains(@class,'MuiAutocomplete-root')])[2]
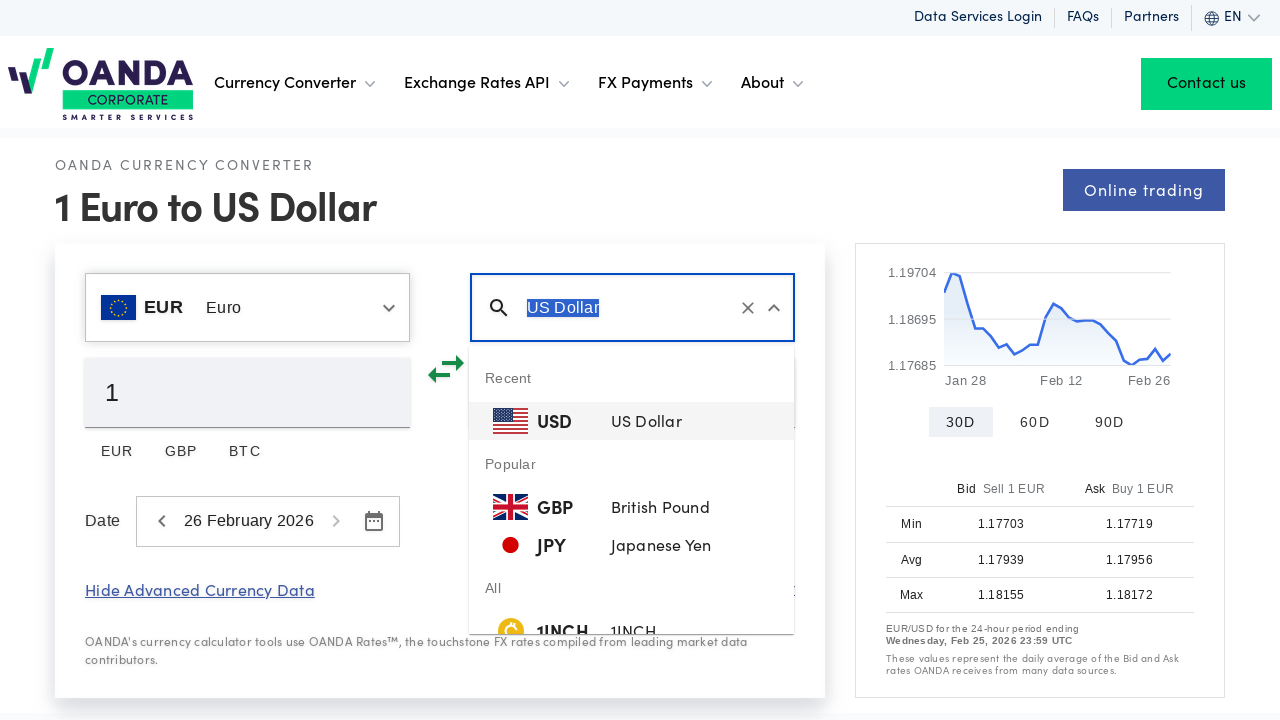

Target currency dropdown appeared
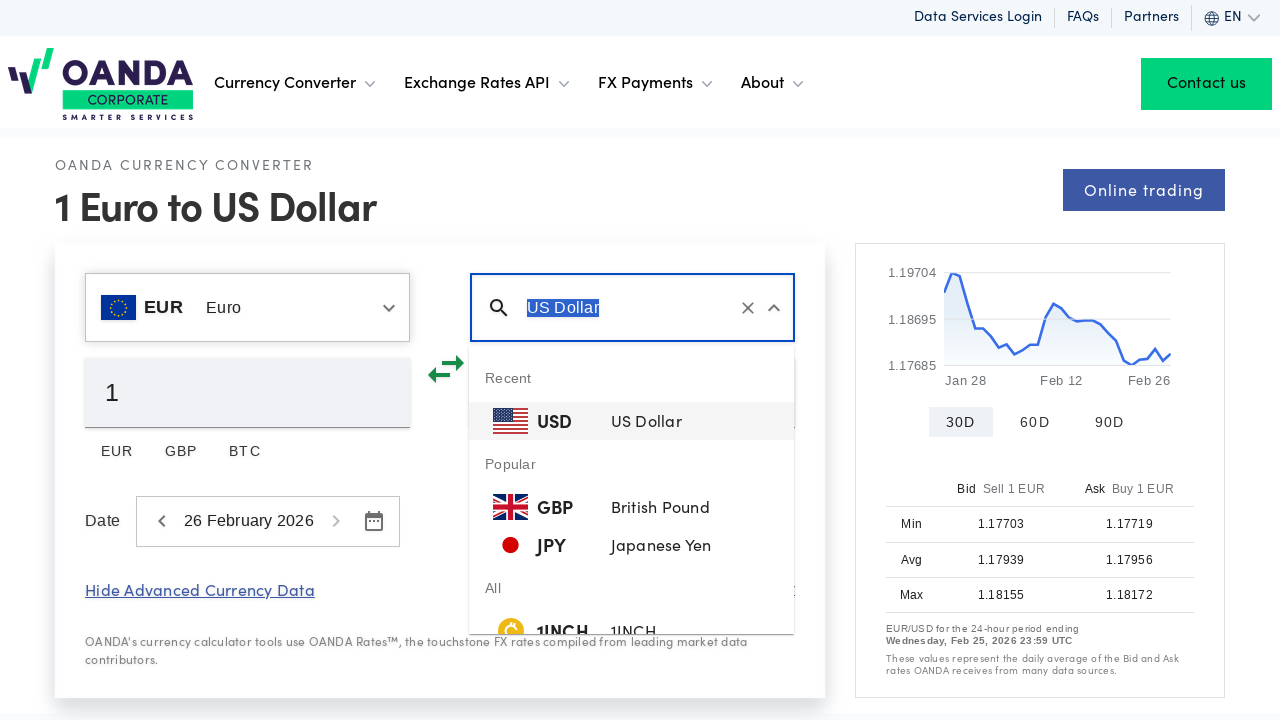

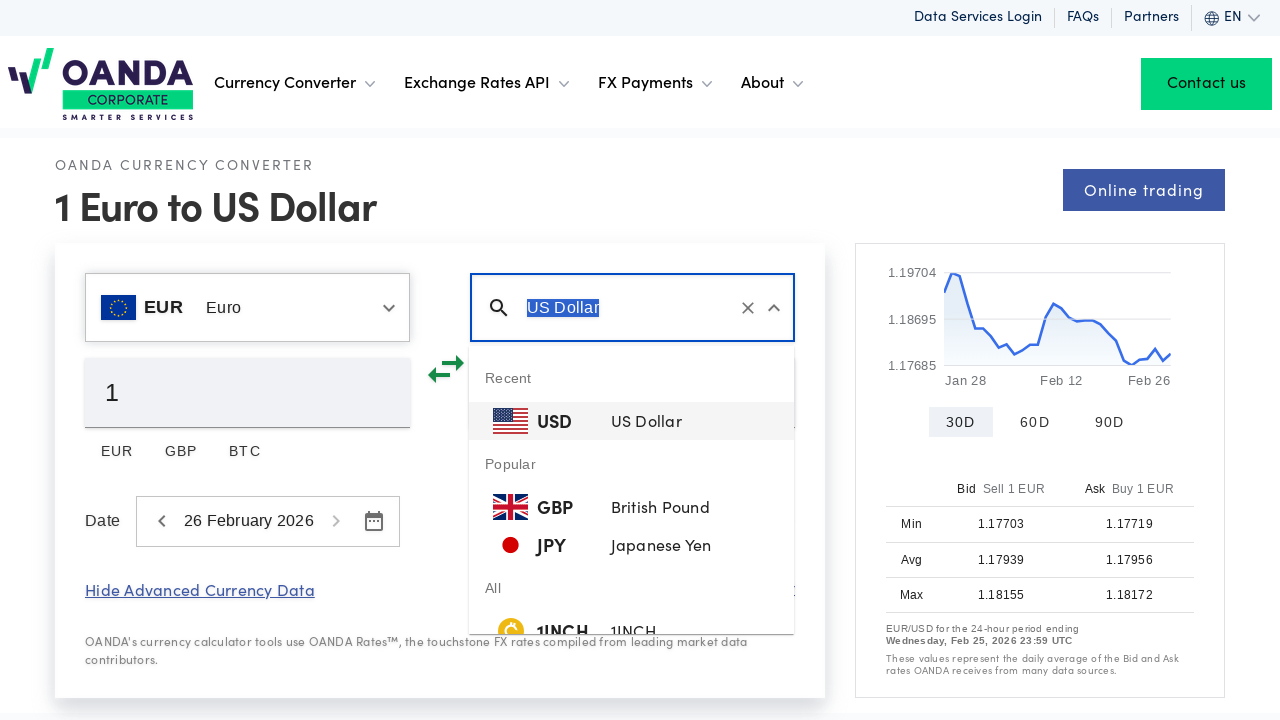